Navigates to a ticket sales calendar page and dismisses a modal popup by clicking the accept button

Starting URL: https://webventas.sofse.gob.ar/calendario.php

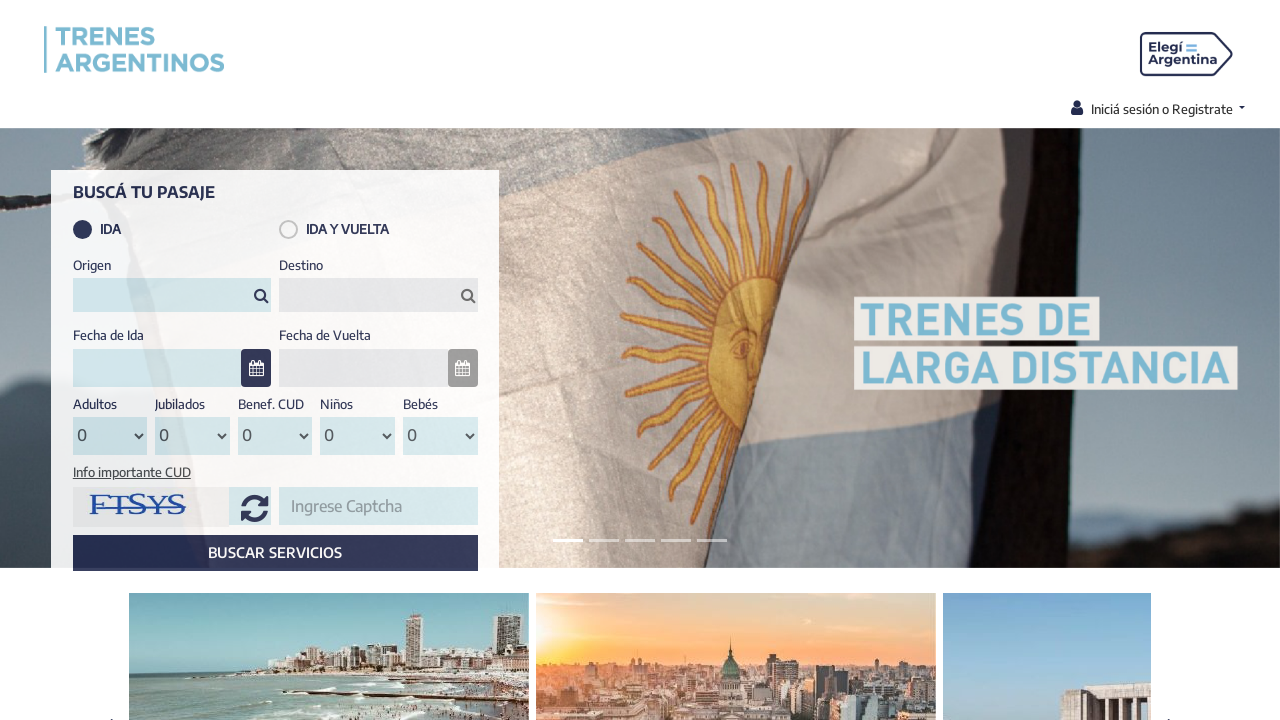

Navigated to ticket sales calendar page
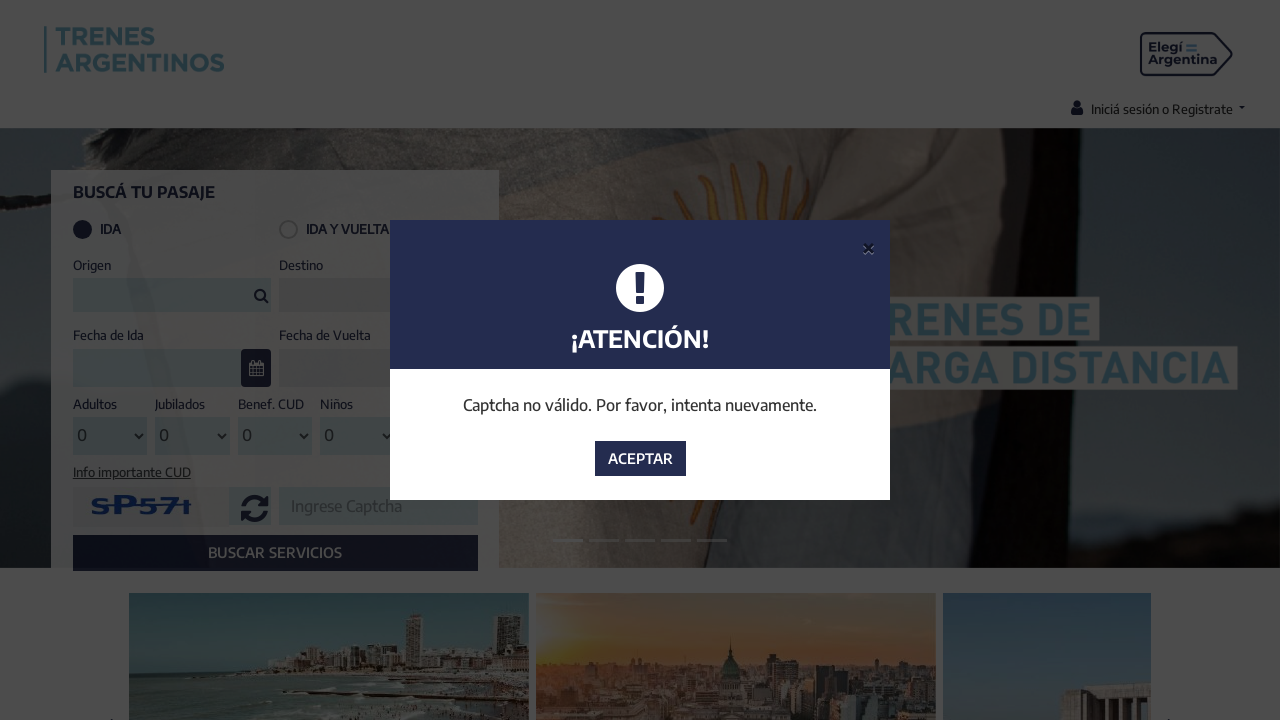

Dismissed modal popup by clicking accept button at (640, 458) on .modal_aceptar
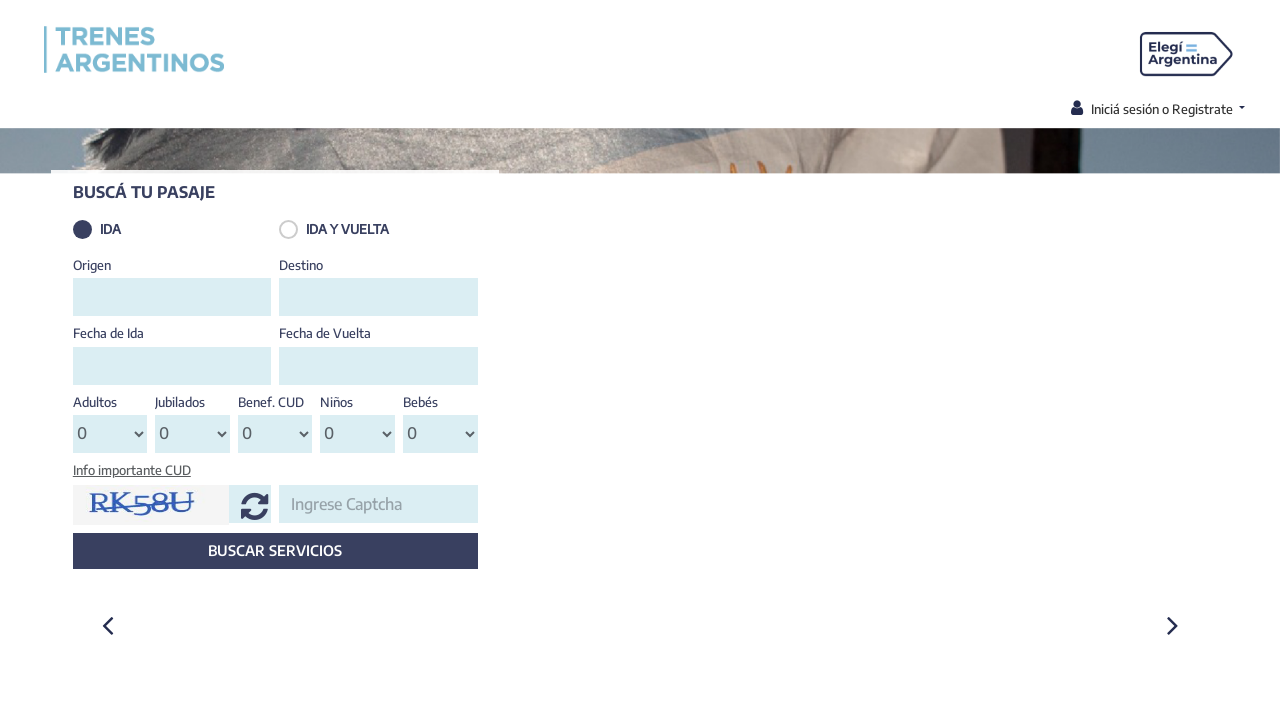

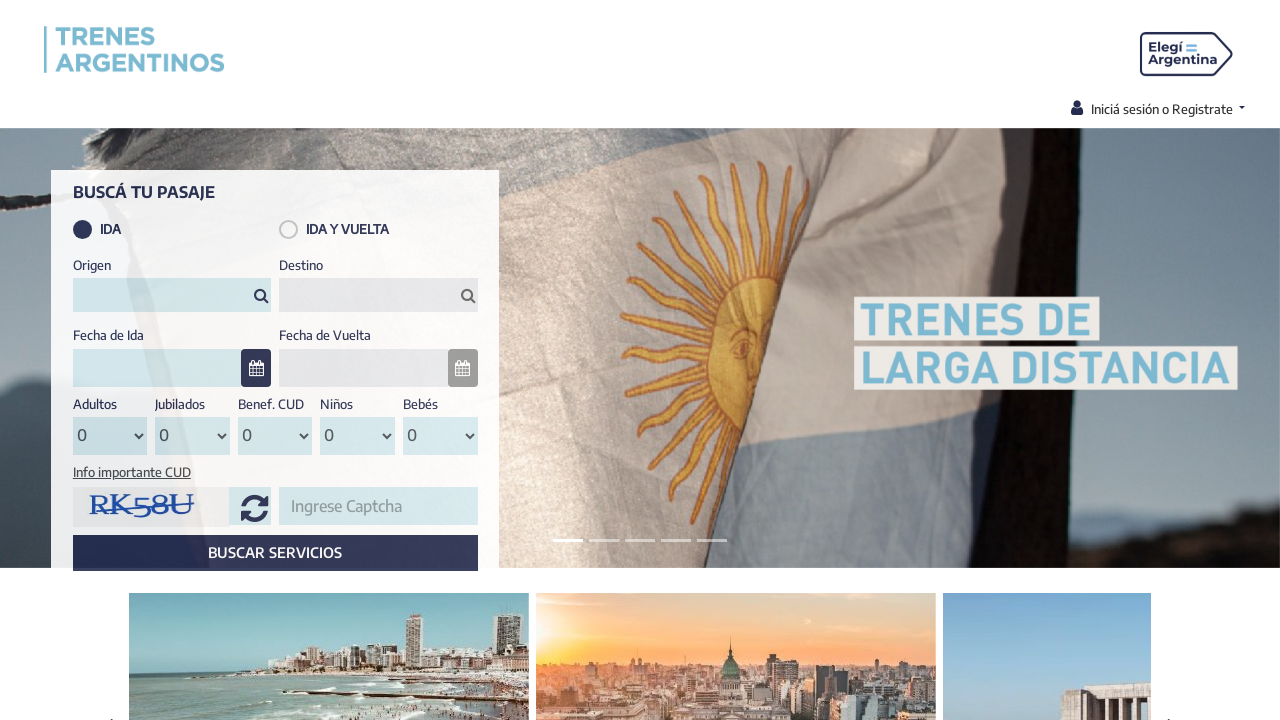